Tests window handling by clicking a link that opens a new window, extracting text from the new window, and using that text to fill a form field in the original window

Starting URL: https://rahulshettyacademy.com/loginpagePractise/#

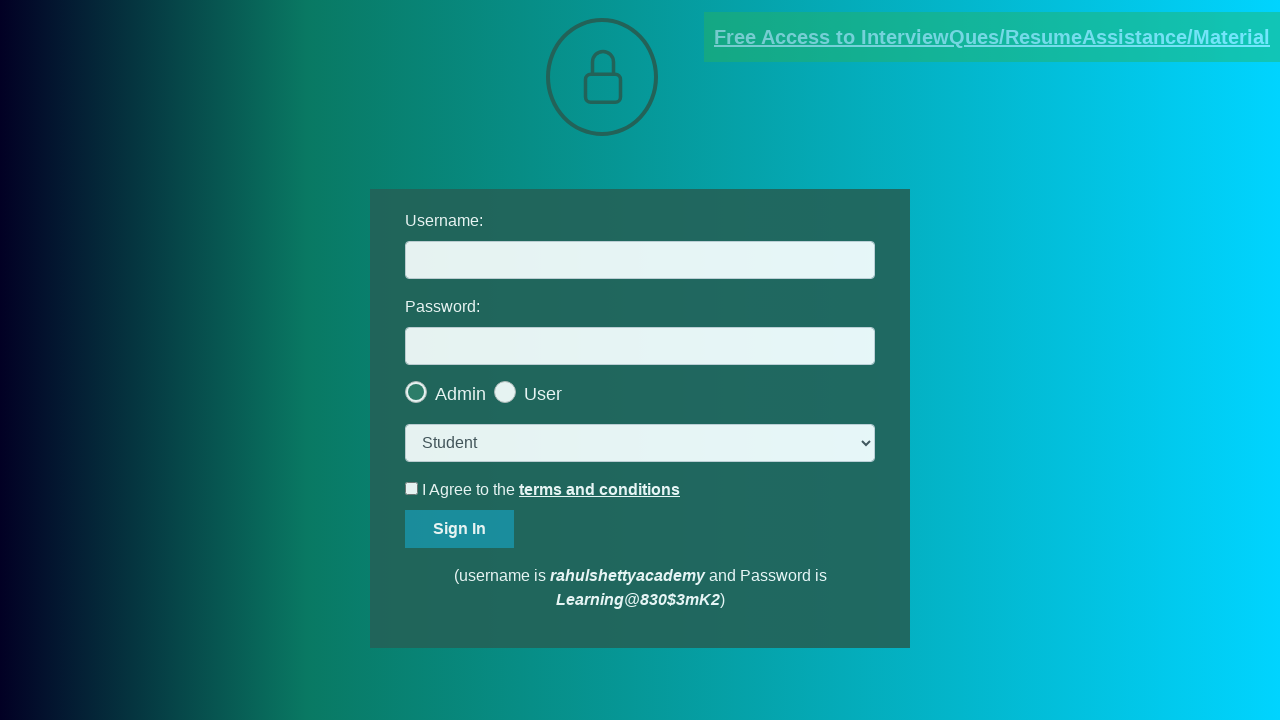

Clicked blinking text link to open new window at (992, 37) on .blinkingText
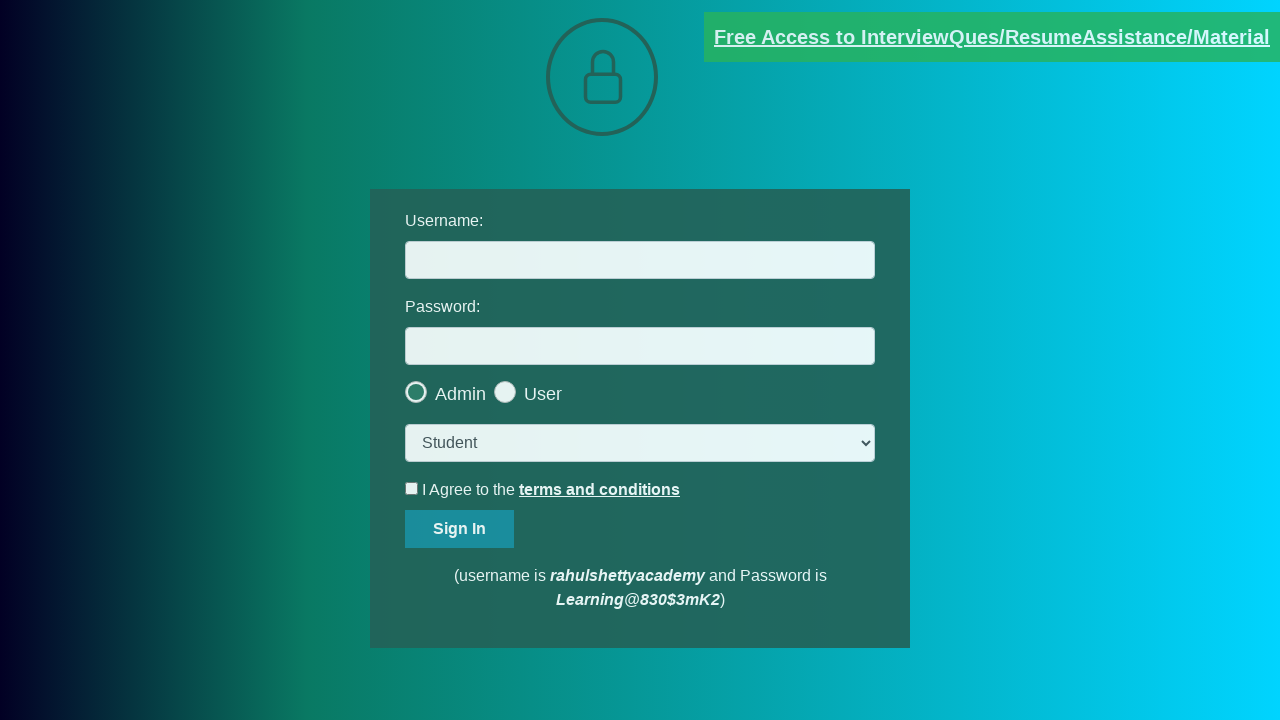

New window/tab opened and captured
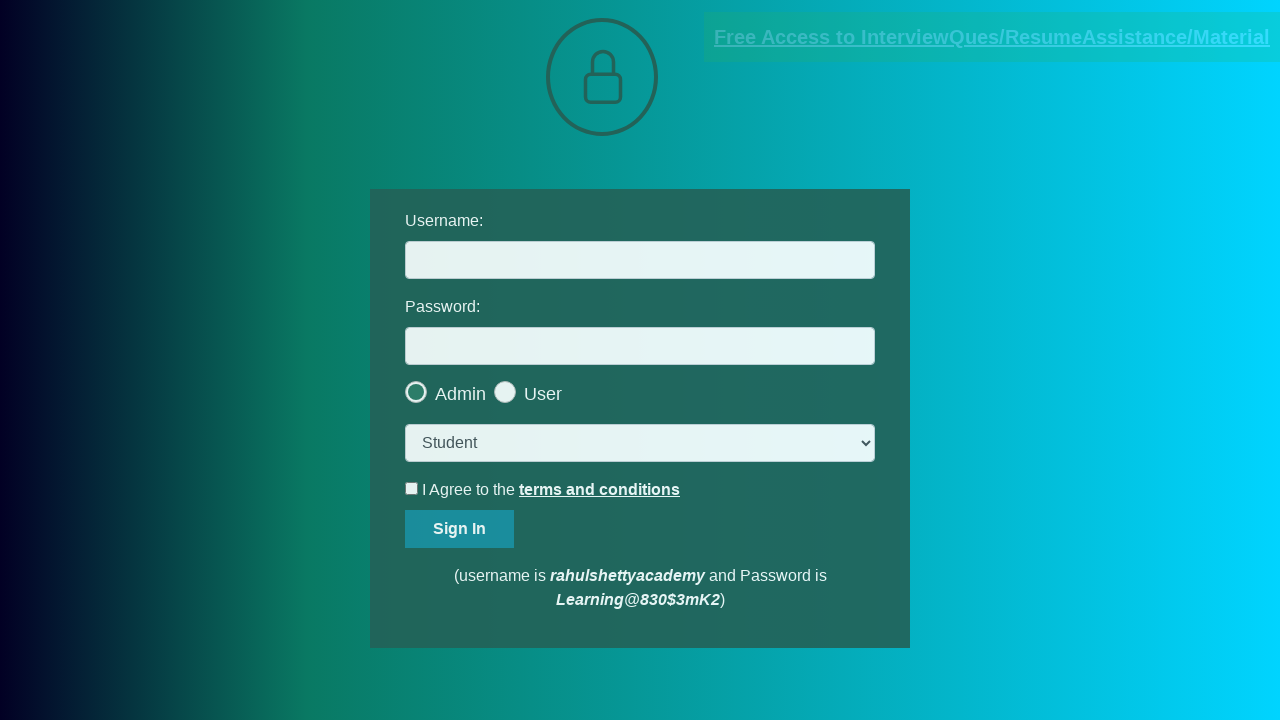

Extracted email text from new window paragraph
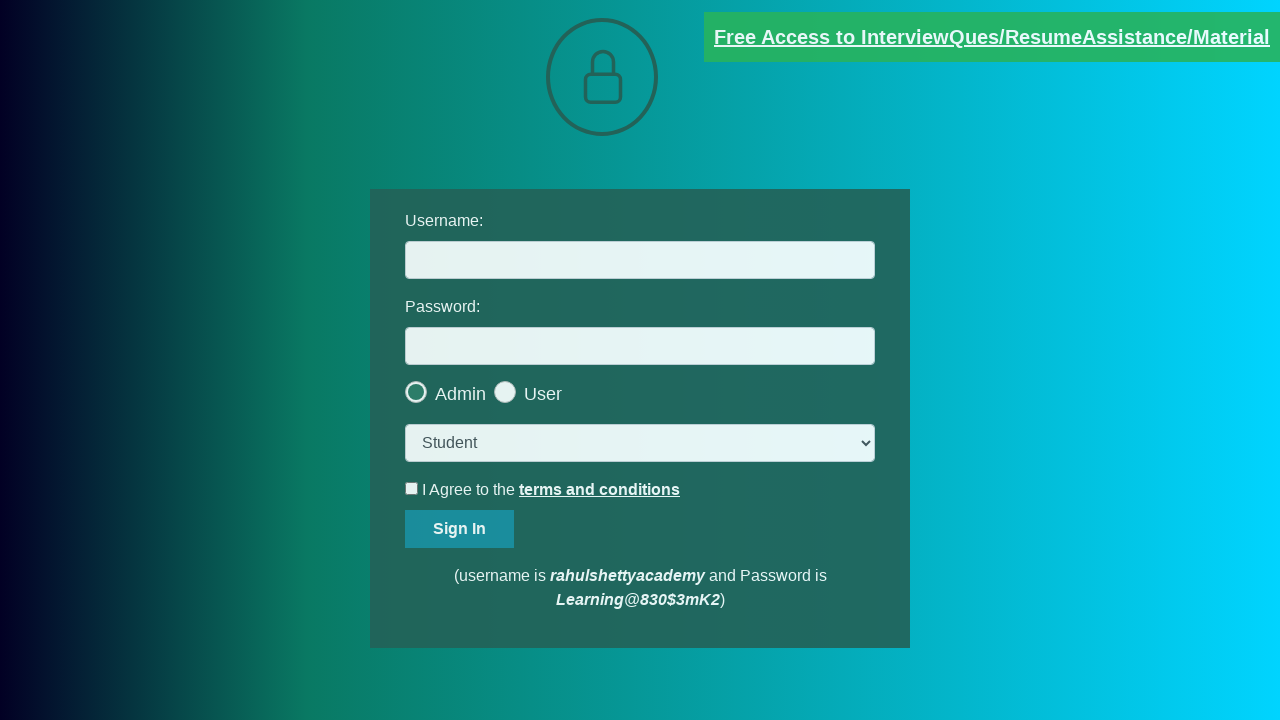

Parsed email address: mentor@rahulshettyacademy.com
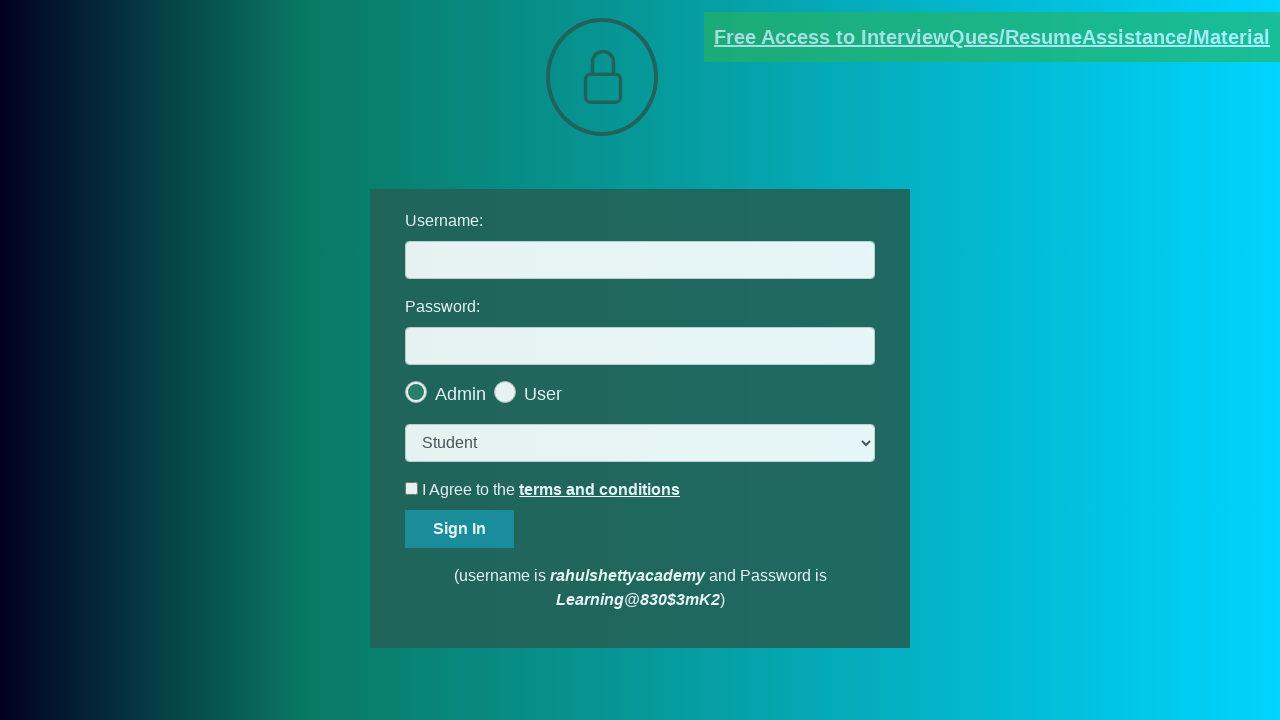

Filled username field with extracted email: mentor@rahulshettyacademy.com on input[name='username']
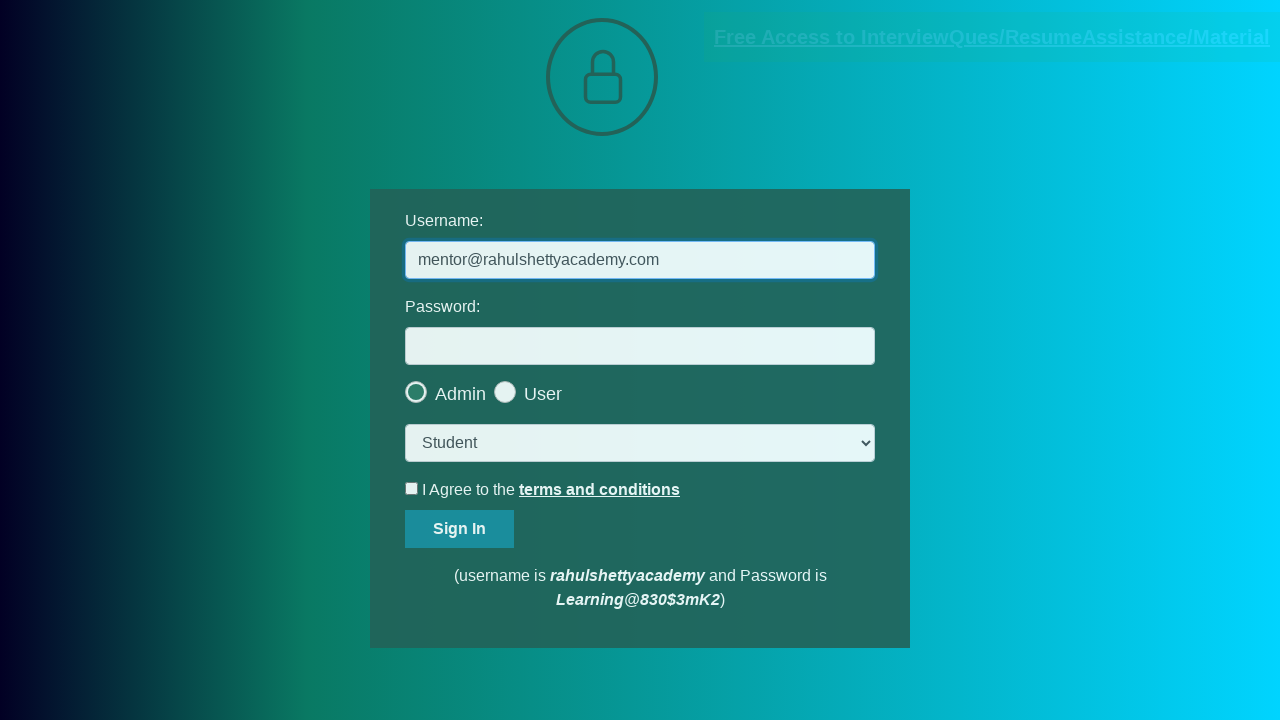

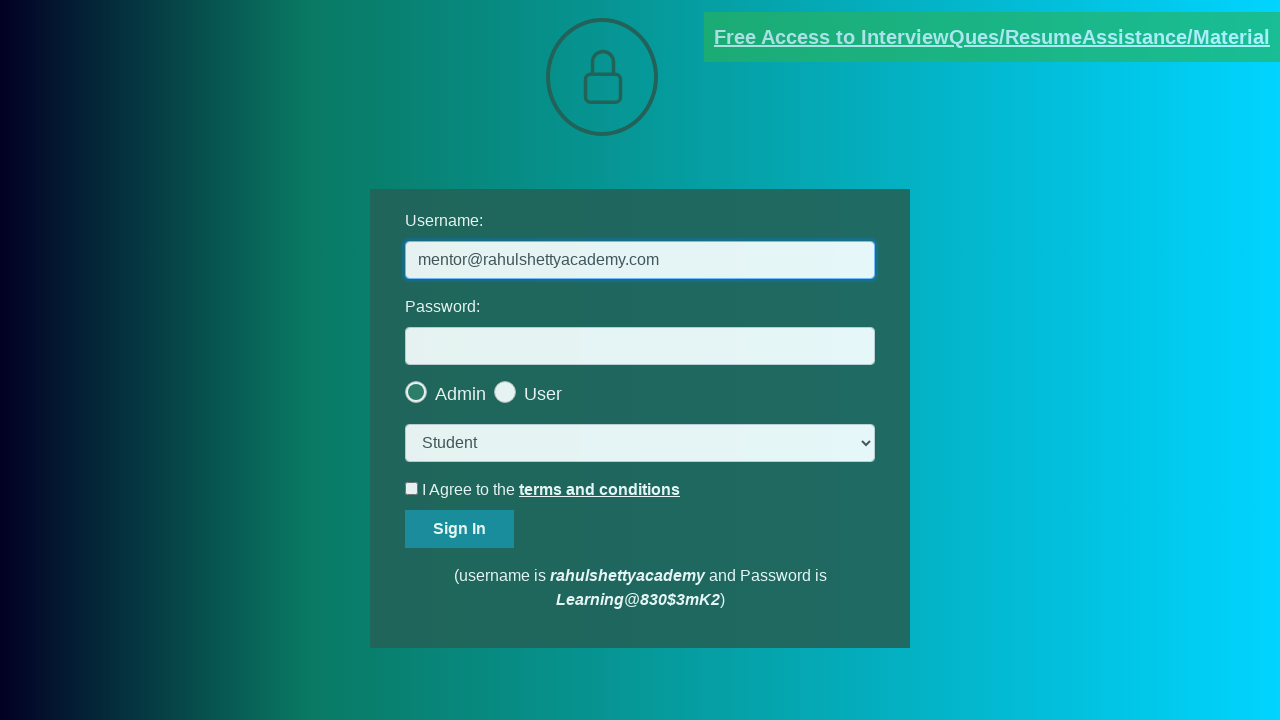